Tests login field input validation with English lowercase characters

Starting URL: https://b2c.passport.rt.ru/auth/realms/b2c/protocol/openid-connect/auth?client_id=account_b2c&redirect_uri=https://b2c.passport.rt.ru/account_b2c/login?theme%3Dlight&response_type=code&scope=openid&state=ac430121-8a61-410e-8d51-016d4d0a1a5b&theme=light&auth_type

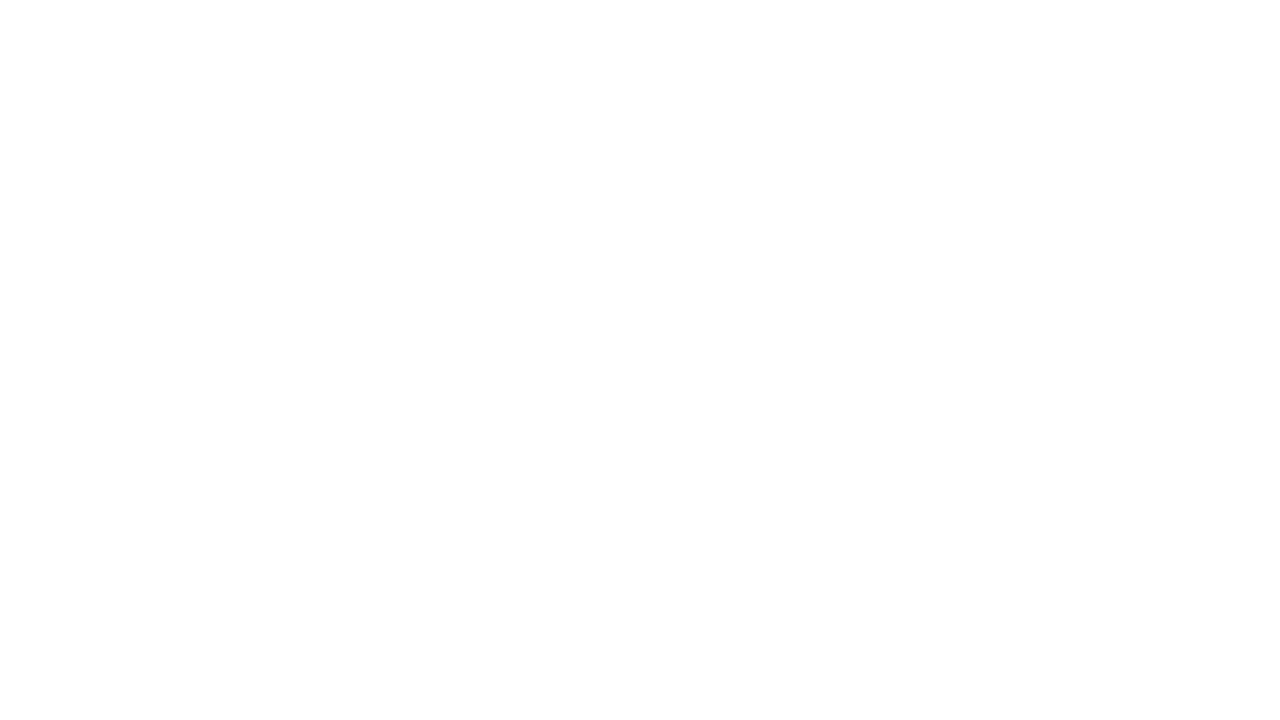

Clicked on login tab at (930, 171) on xpath=//*[@id="t-btn-tab-login"]
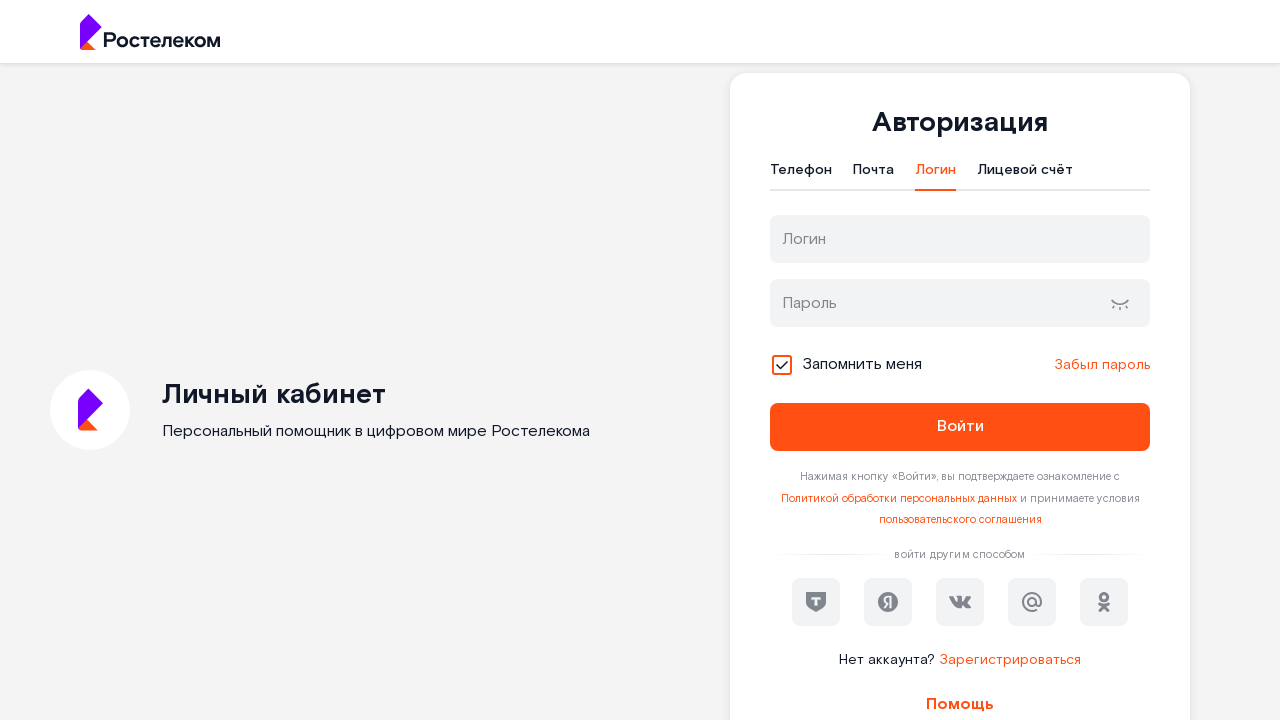

Filled login field with English lowercase characters 'abcdefghijklmnopqrstuvwxyz' on input#username
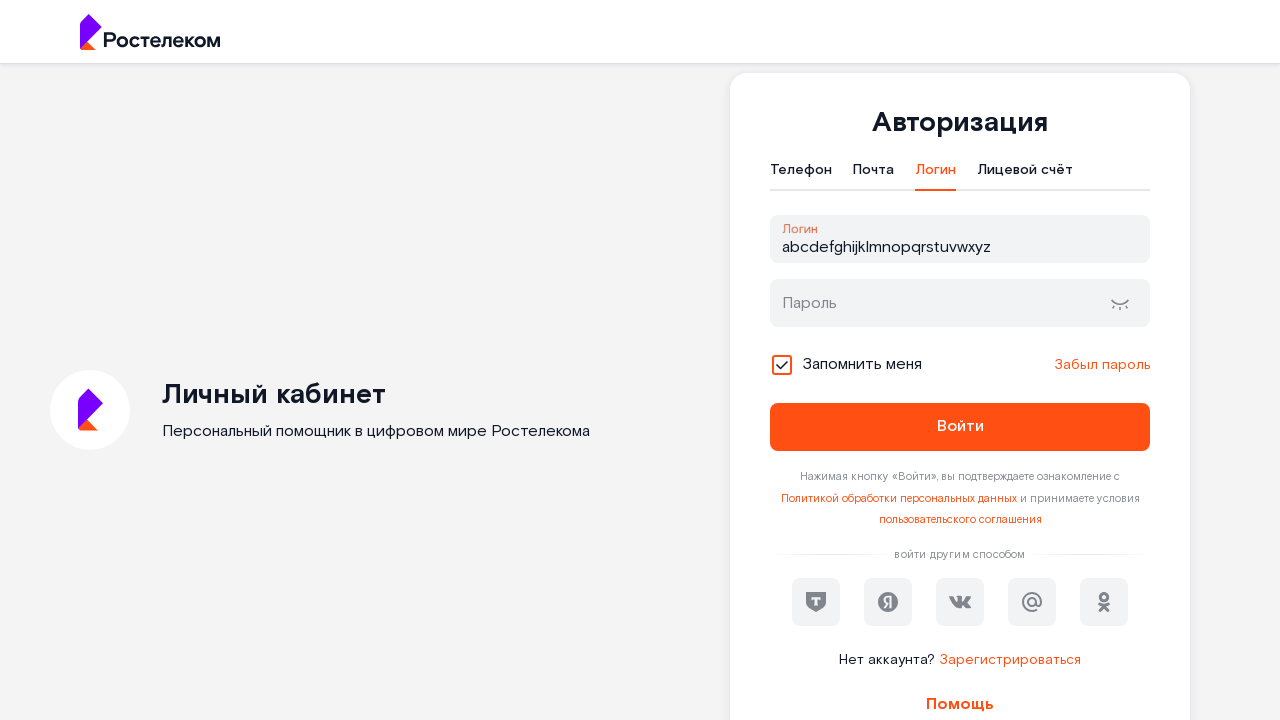

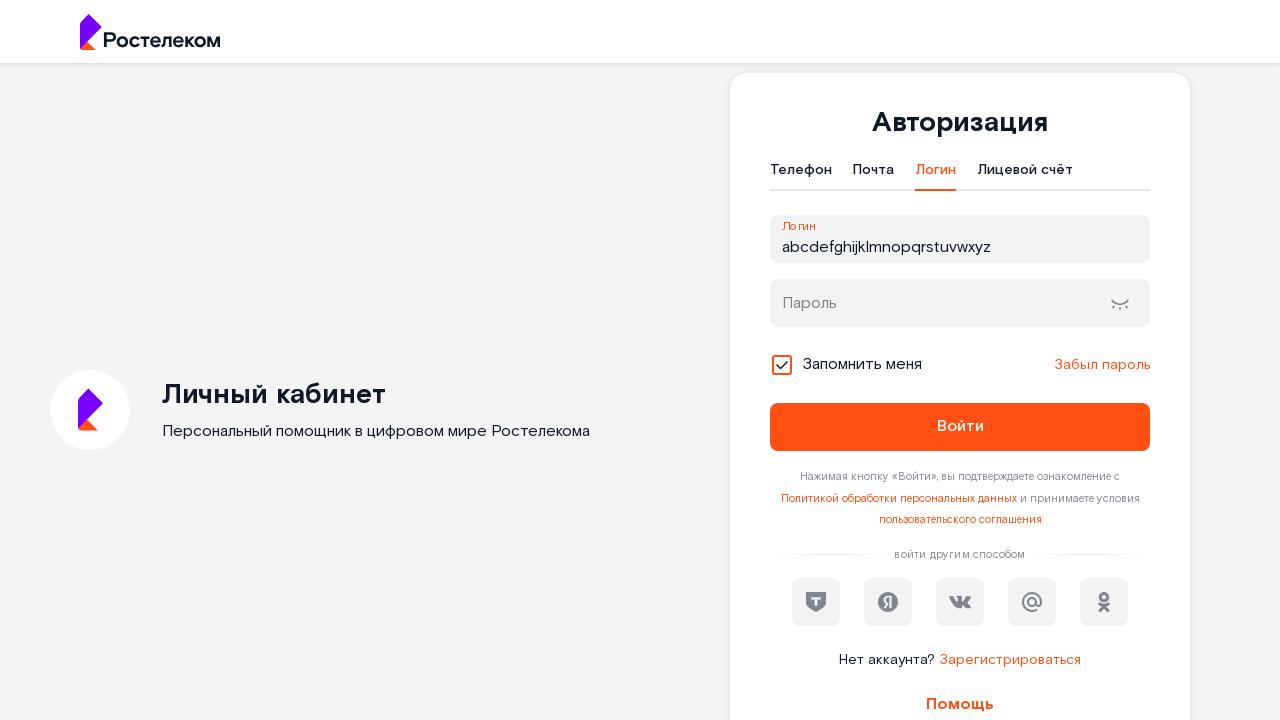